Tests clicking the "Get started" link on Playwright documentation site and verifies the Installation heading appears

Starting URL: https://playwright.dev/

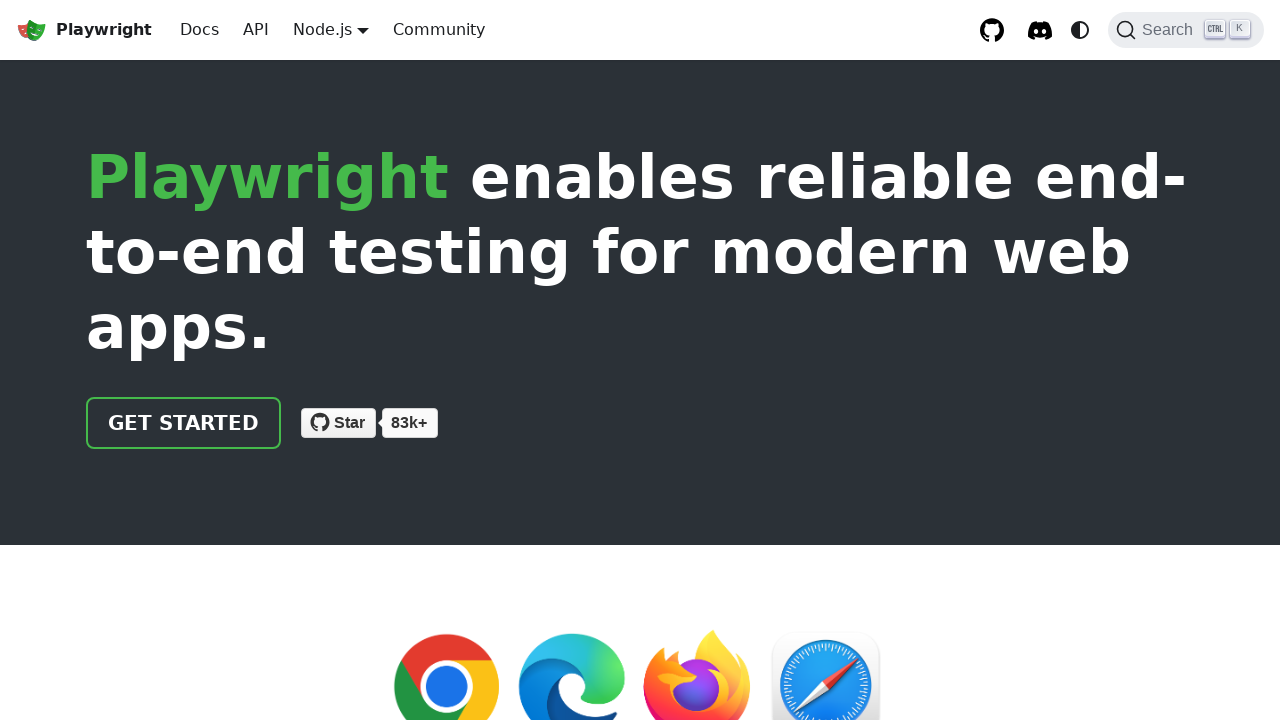

Clicked the 'Get started' link on Playwright documentation site at (184, 423) on internal:role=link[name="Get started"i]
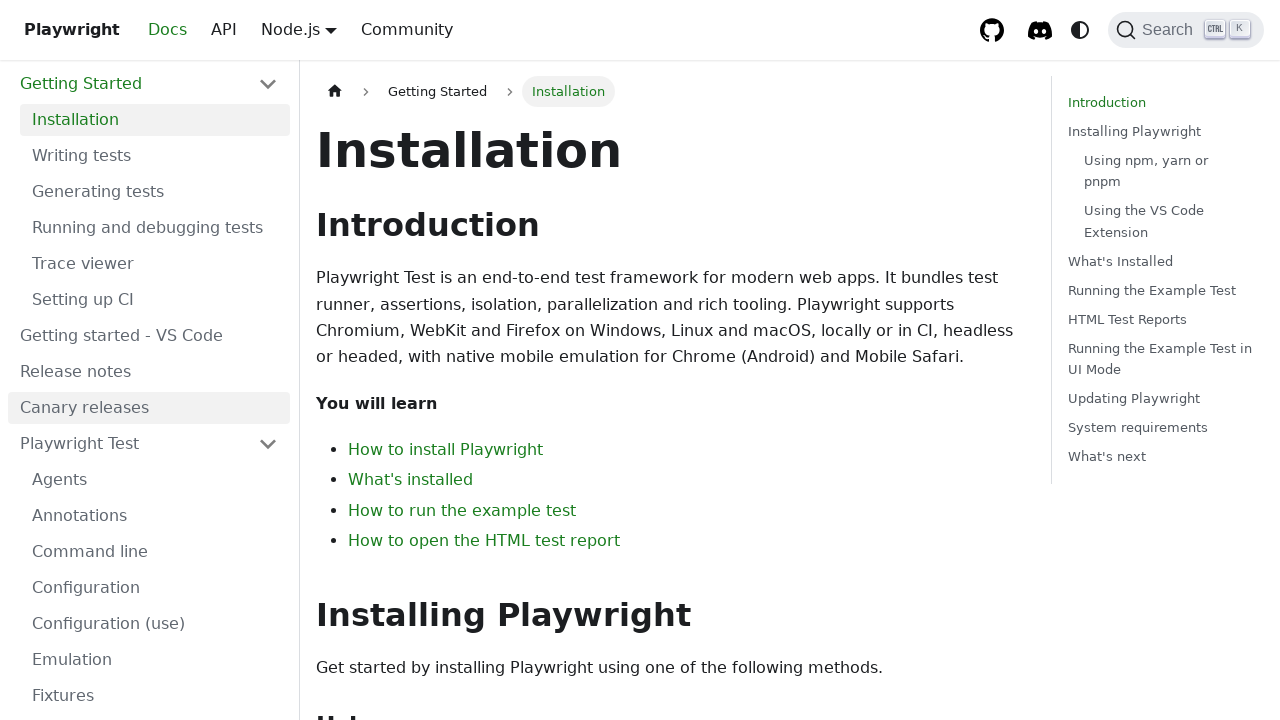

Verified Installation heading is visible
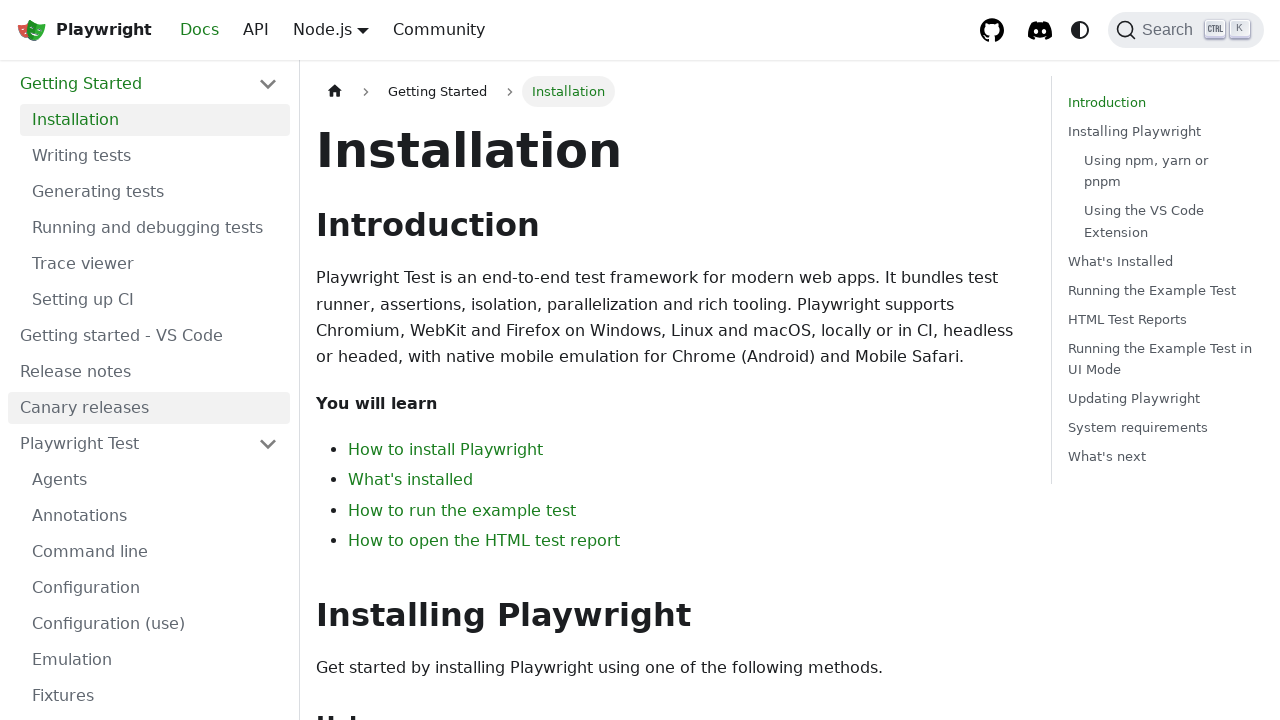

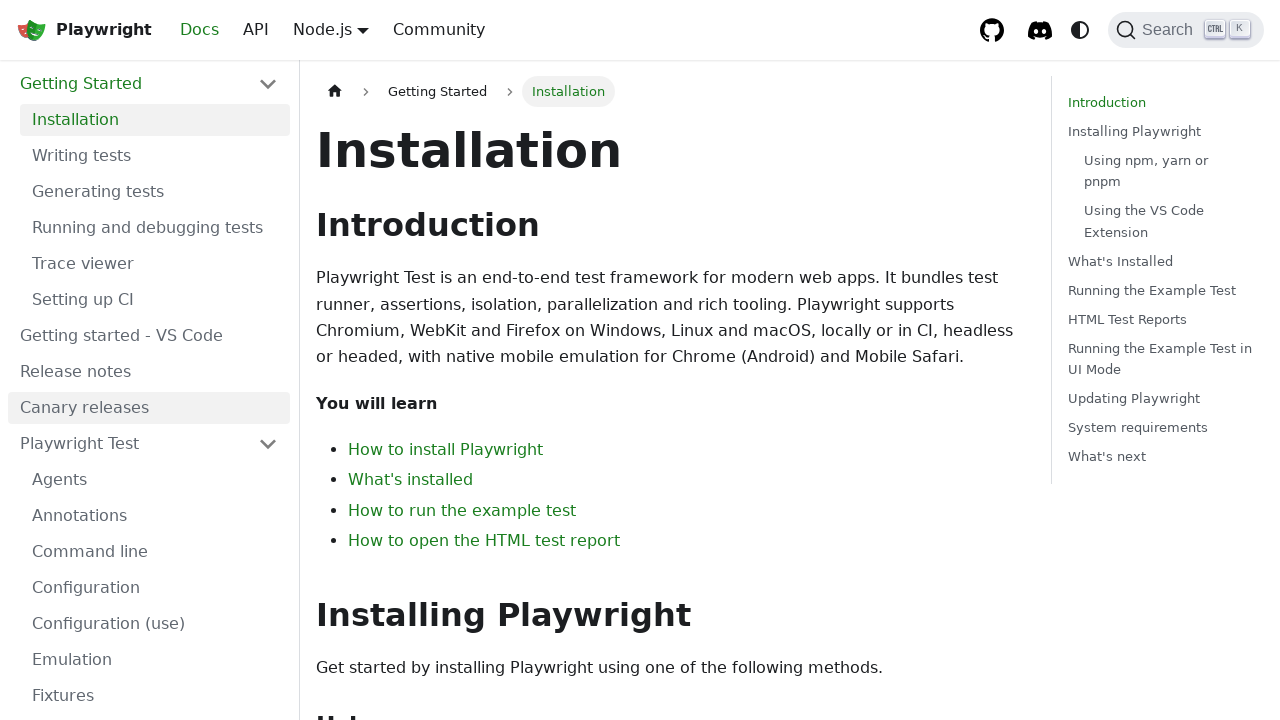